Tests successful login functionality by entering valid test credentials and verifying navigation to secure area

Starting URL: http://the-internet.herokuapp.com/login

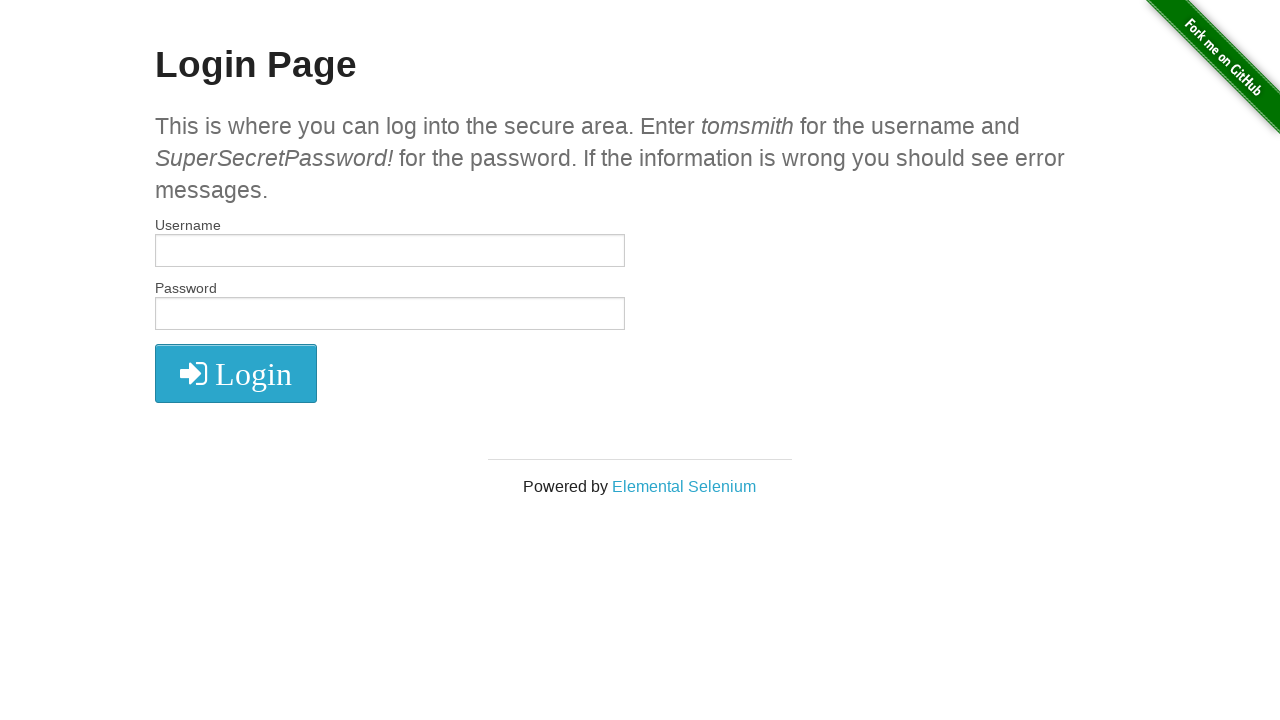

Entered valid username 'tomsmith' in username field on #username
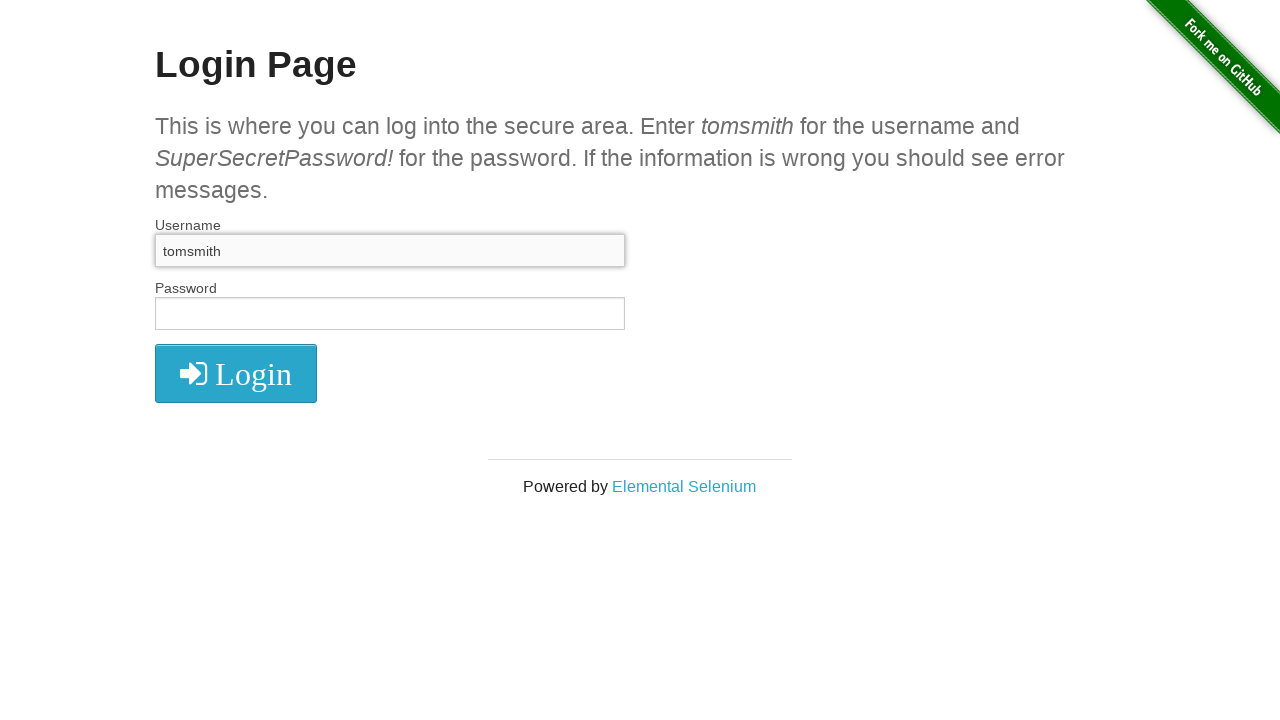

Entered valid password in password field on input[name='password']
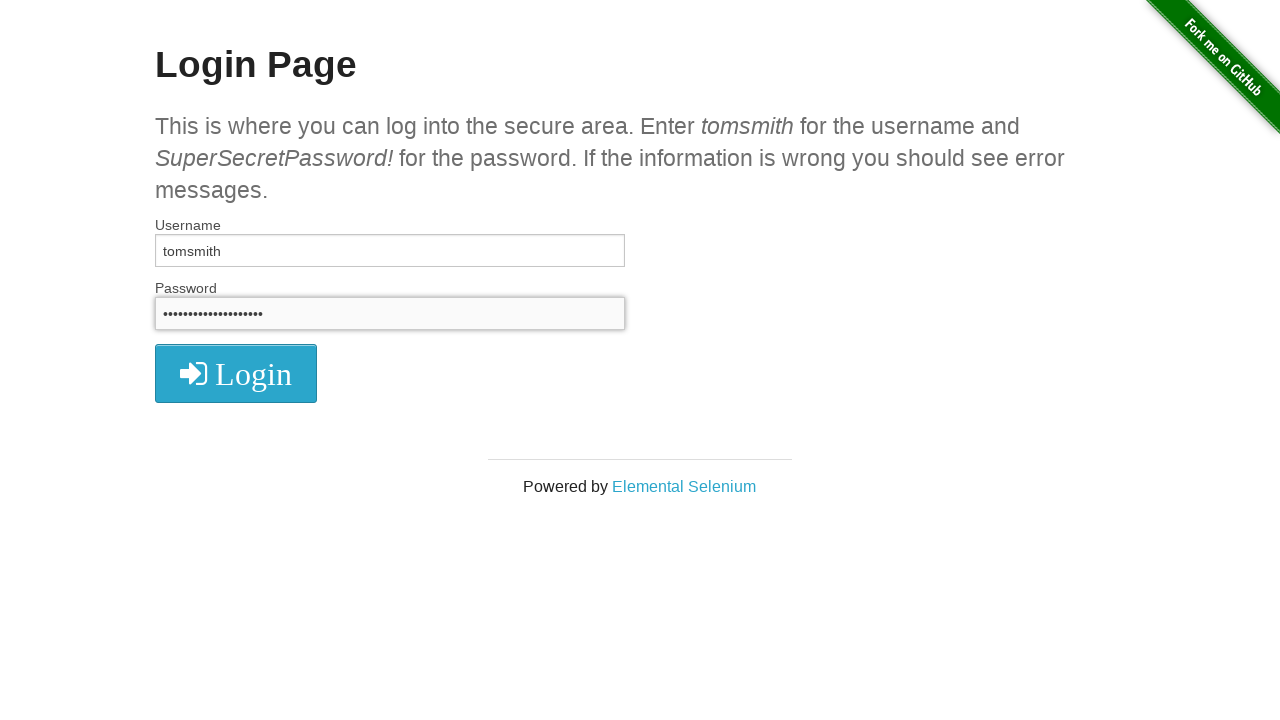

Clicked login button to submit credentials at (236, 374) on xpath=//i[contains(text(),'Login')]
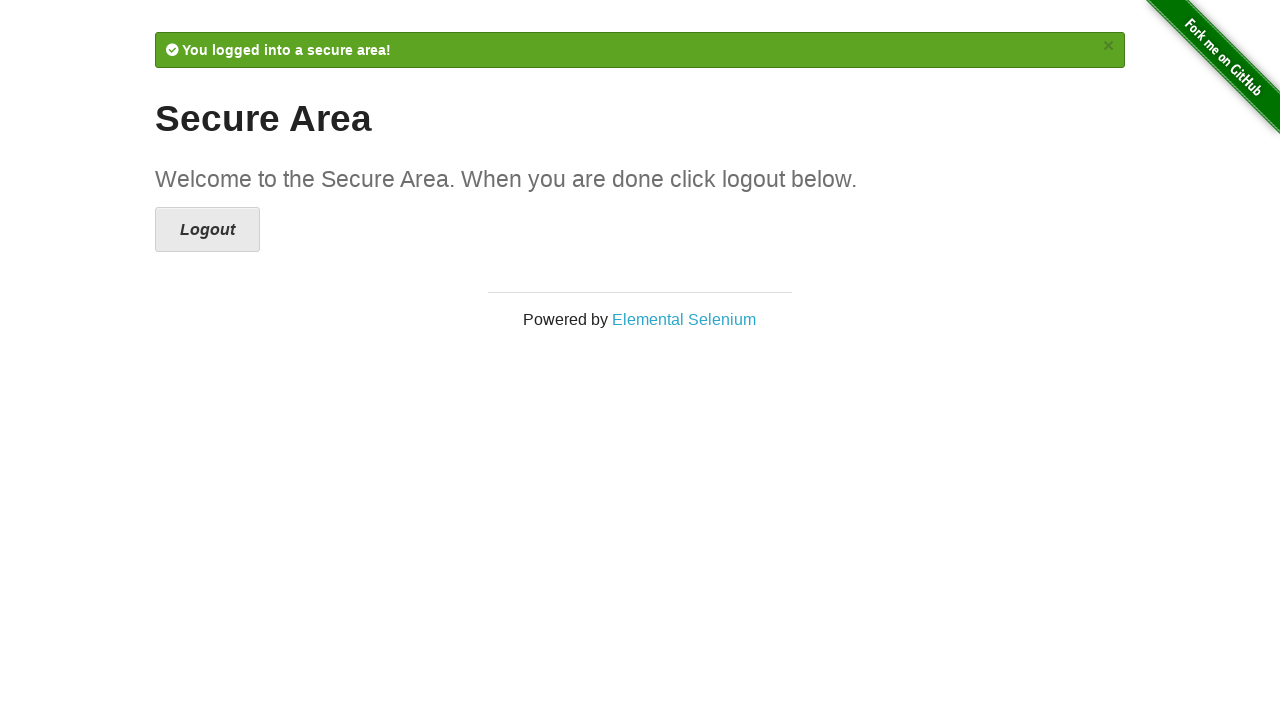

Verified successful login - Secure Area page loaded
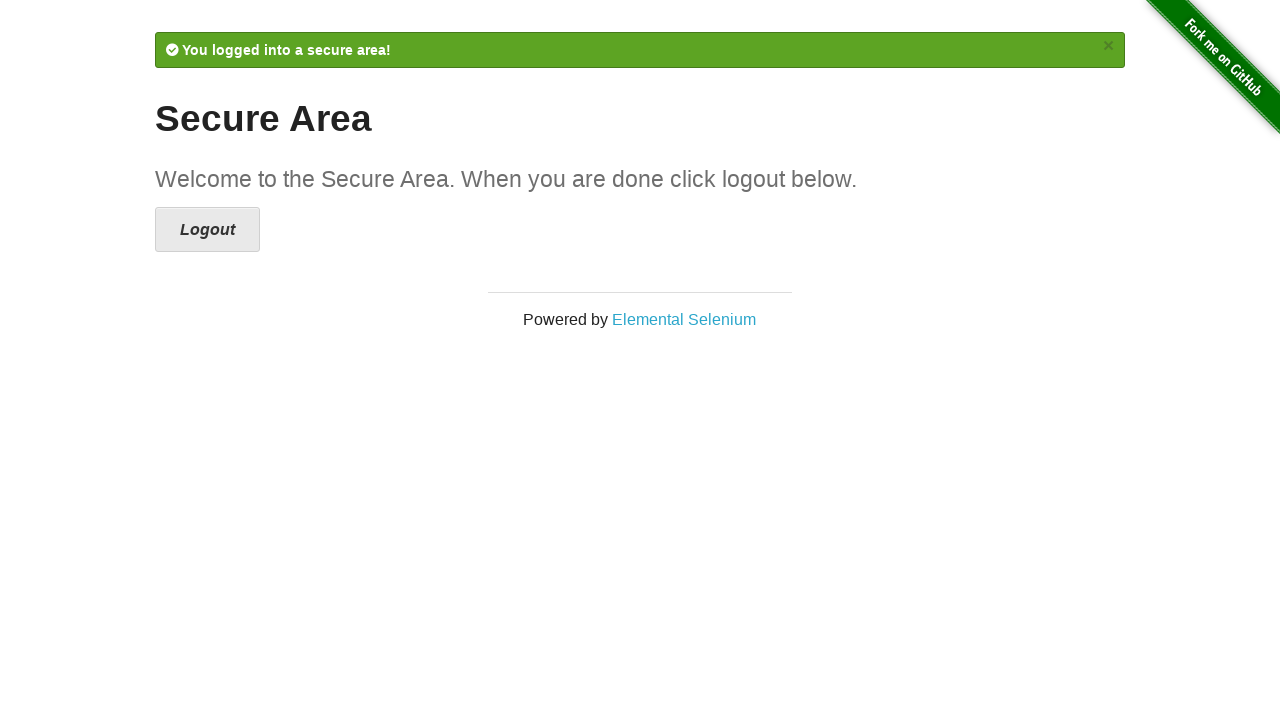

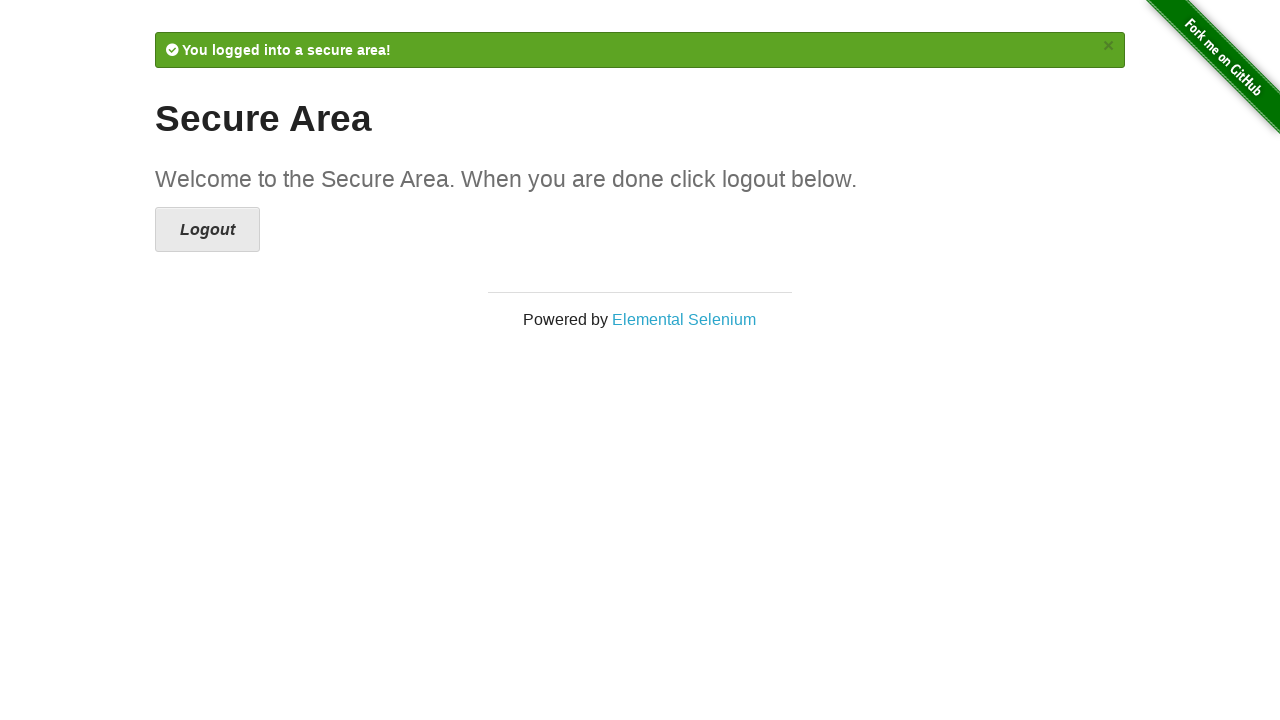